Verifies the title of the OrangeHRM login page

Starting URL: https://opensource-demo.orangehrmlive.com/

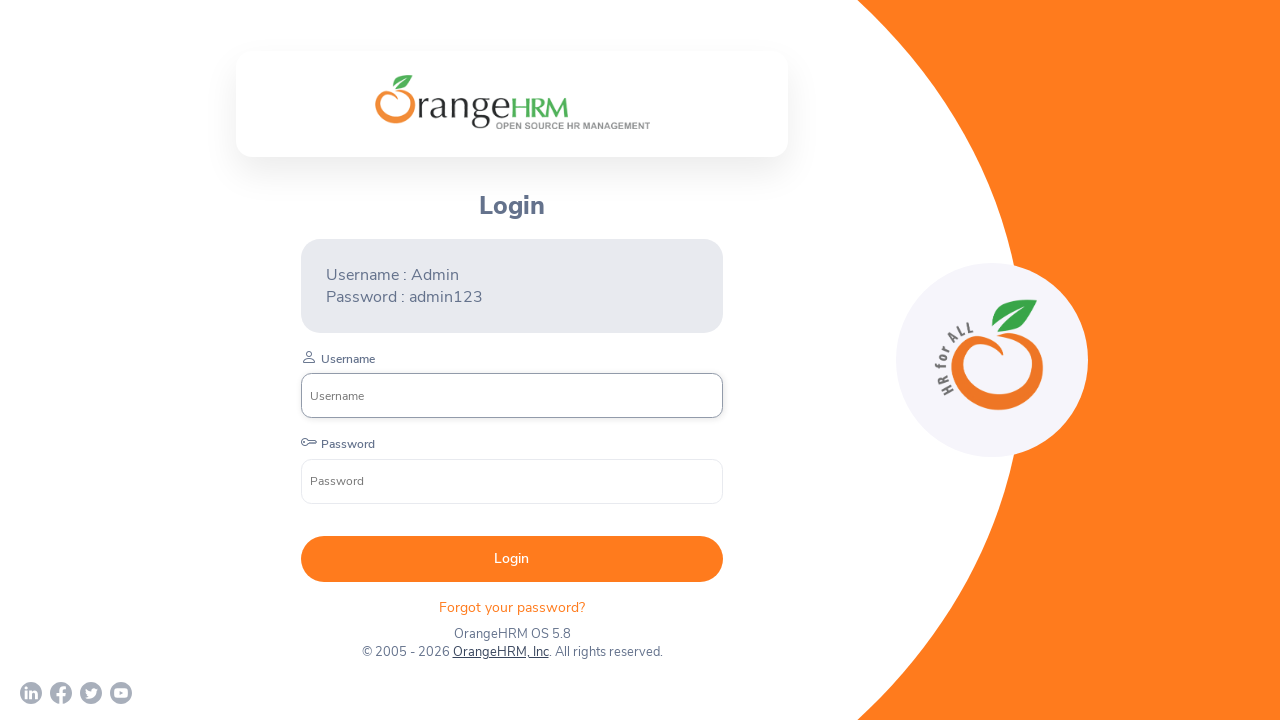

Retrieved page title
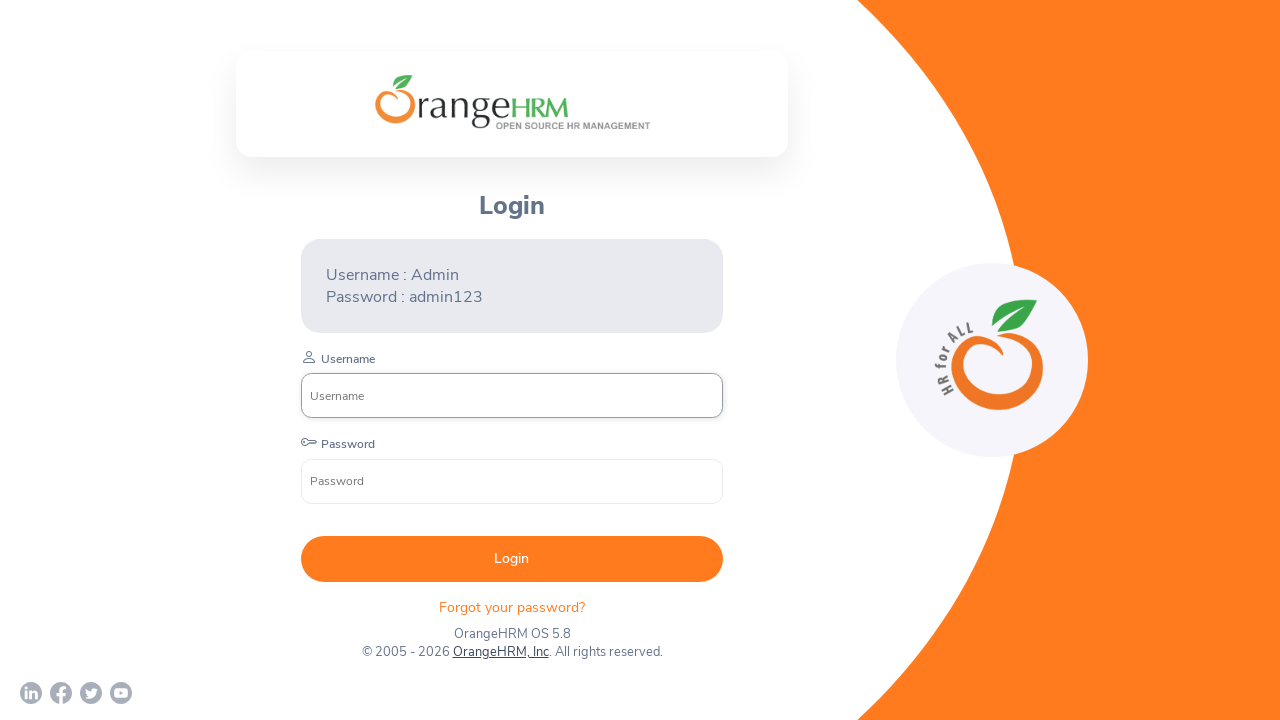

Verified page title is 'OrangeHRM'
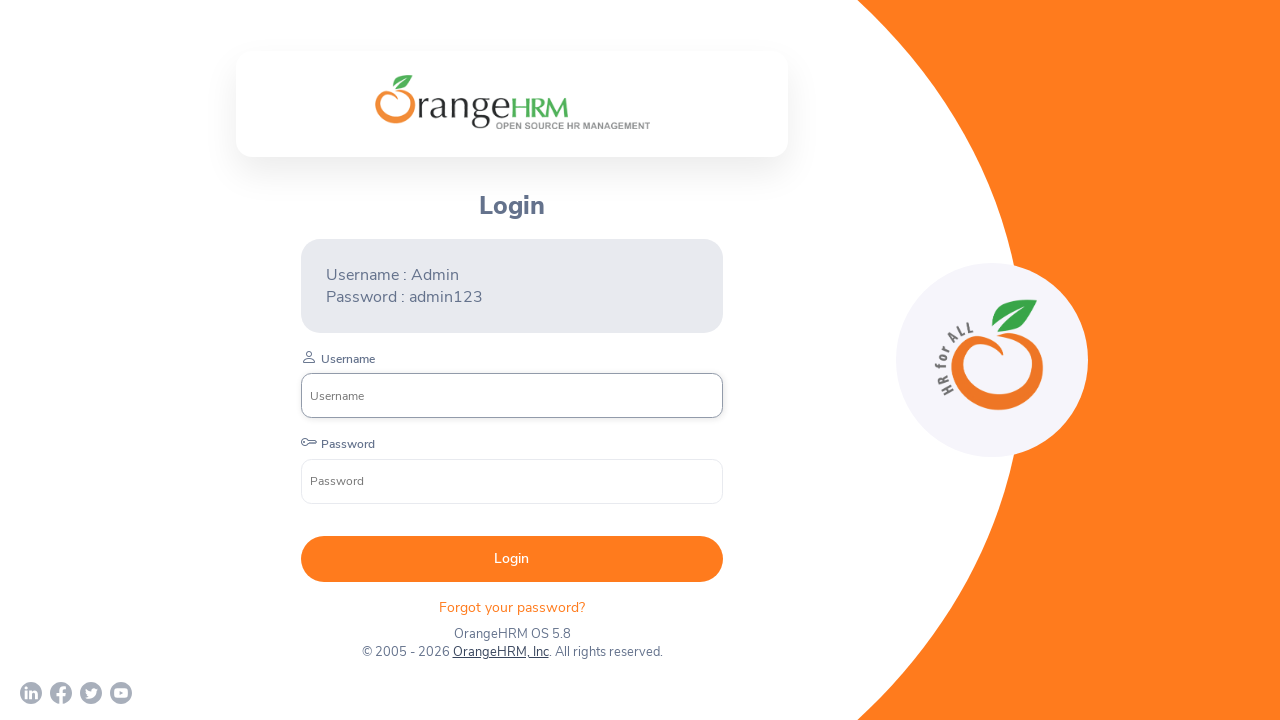

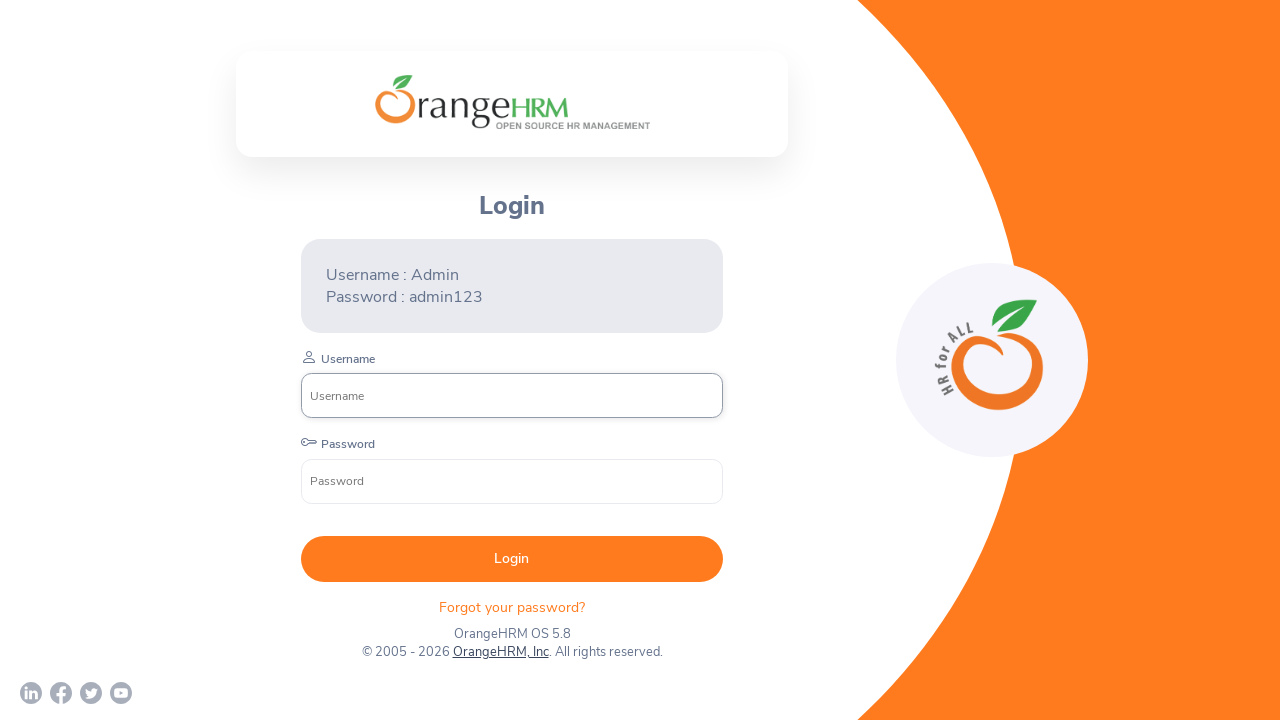